Verifies that the company branding logo is displayed on the OrangeHRM login page

Starting URL: https://opensource-demo.orangehrmlive.com/web/index.php/auth/login

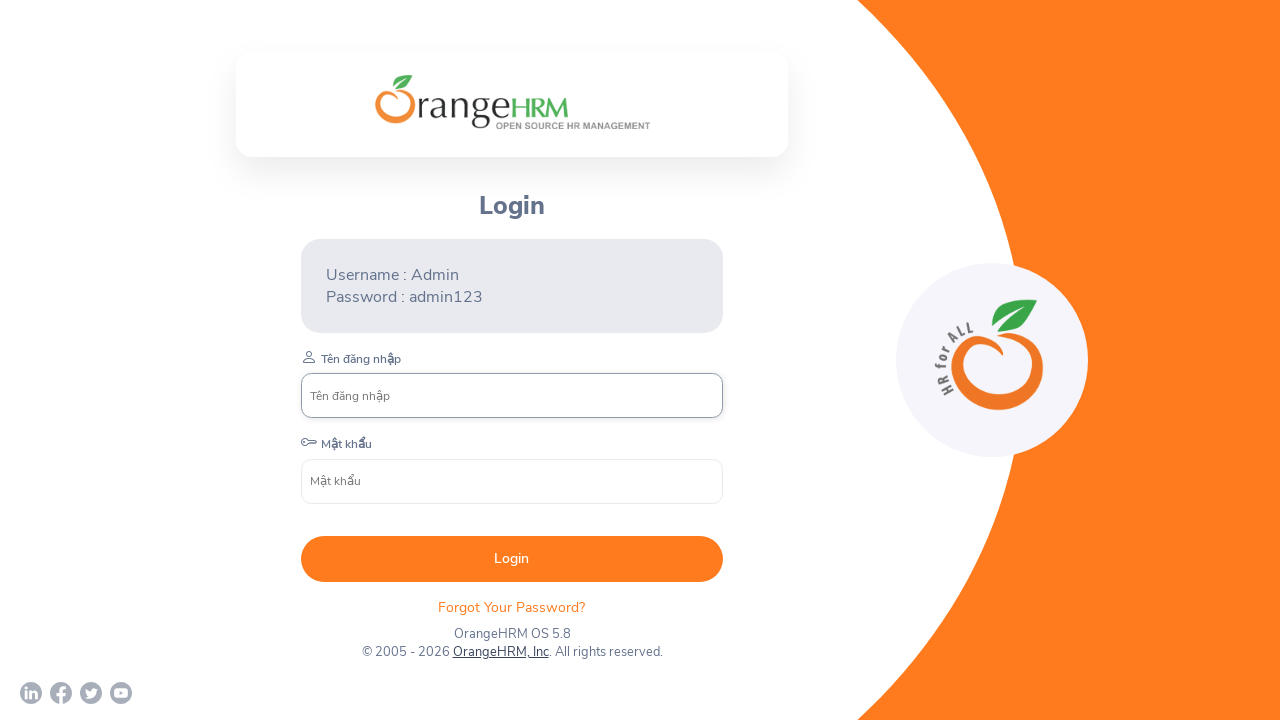

Waited for company branding logo to become visible on OrangeHRM login page
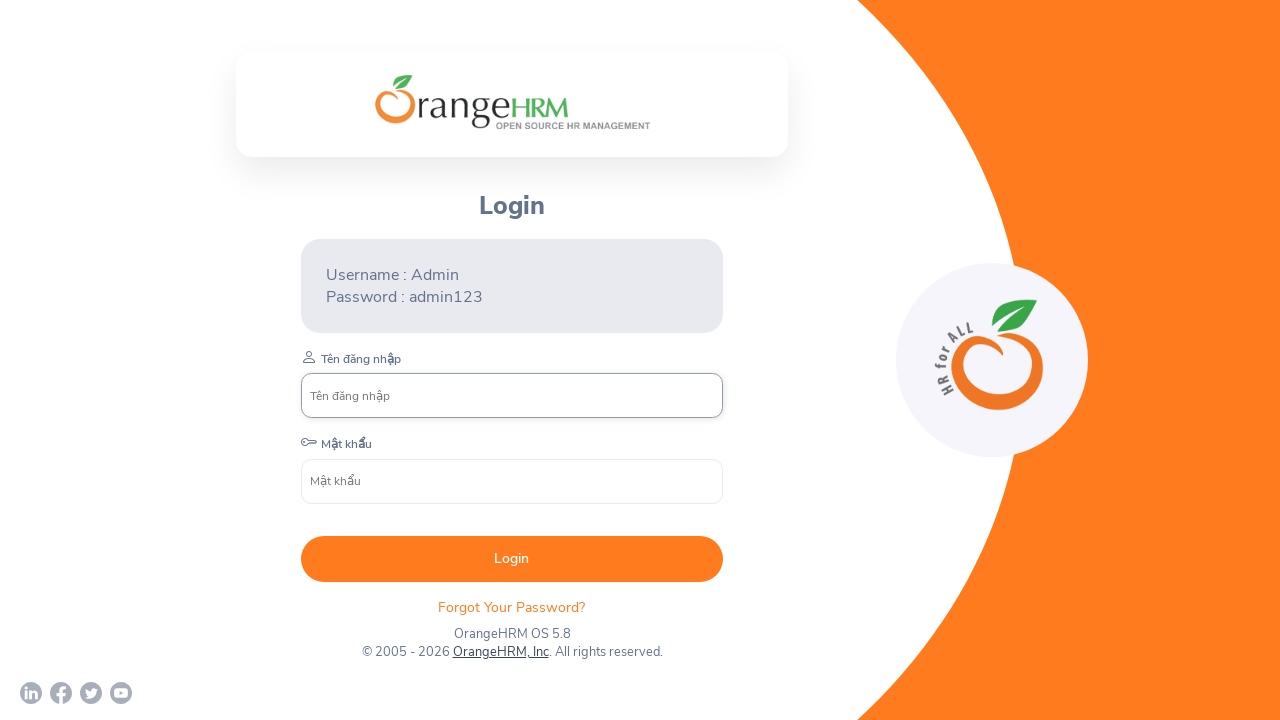

Verified company branding logo is displayed
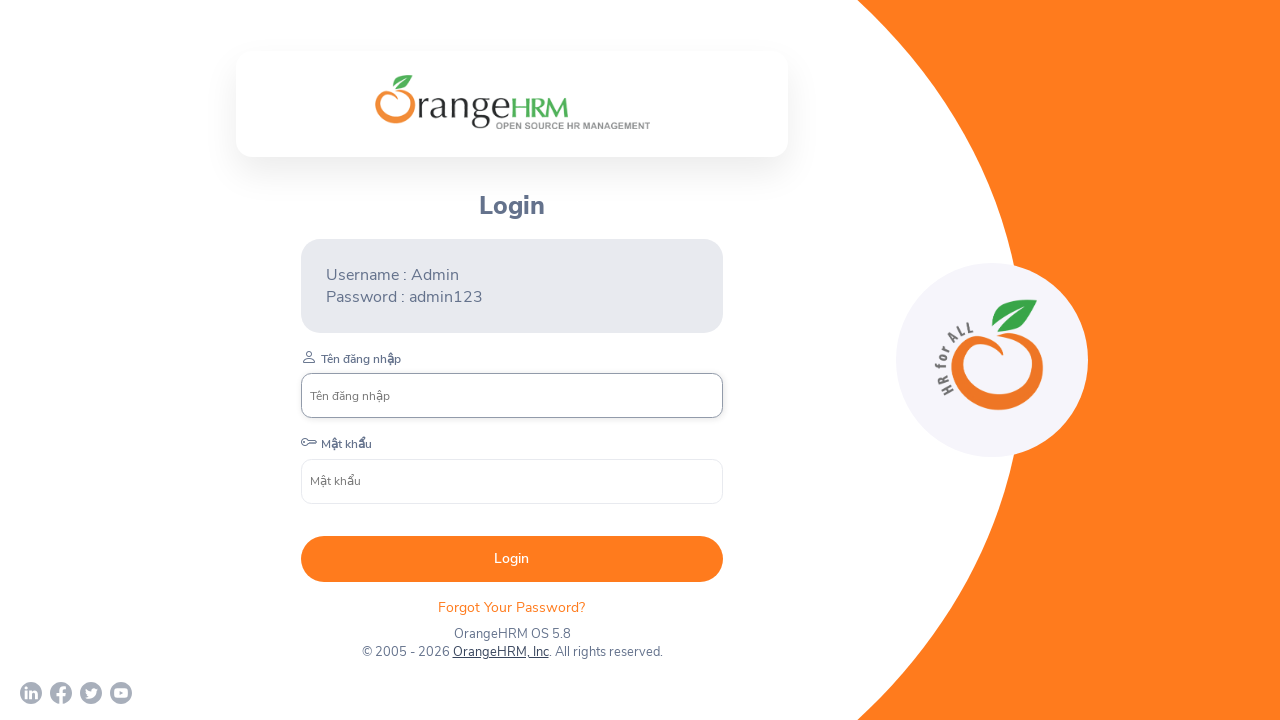

Logo visibility status: True
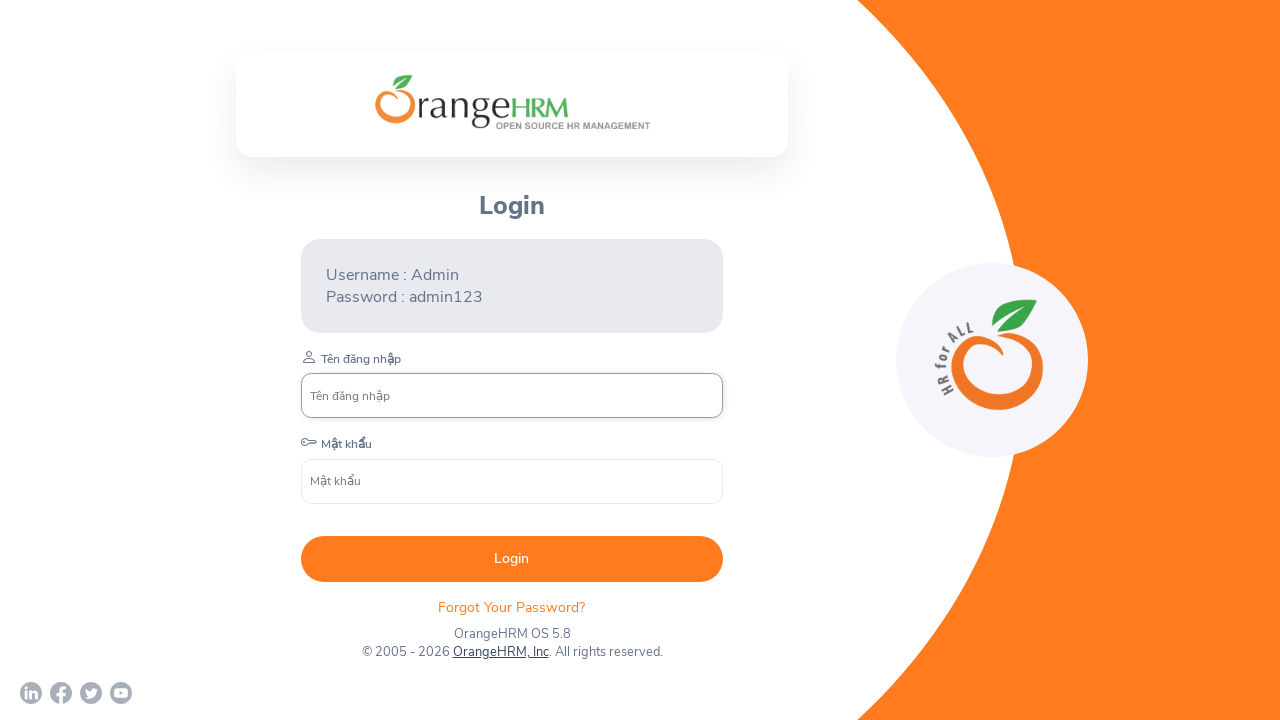

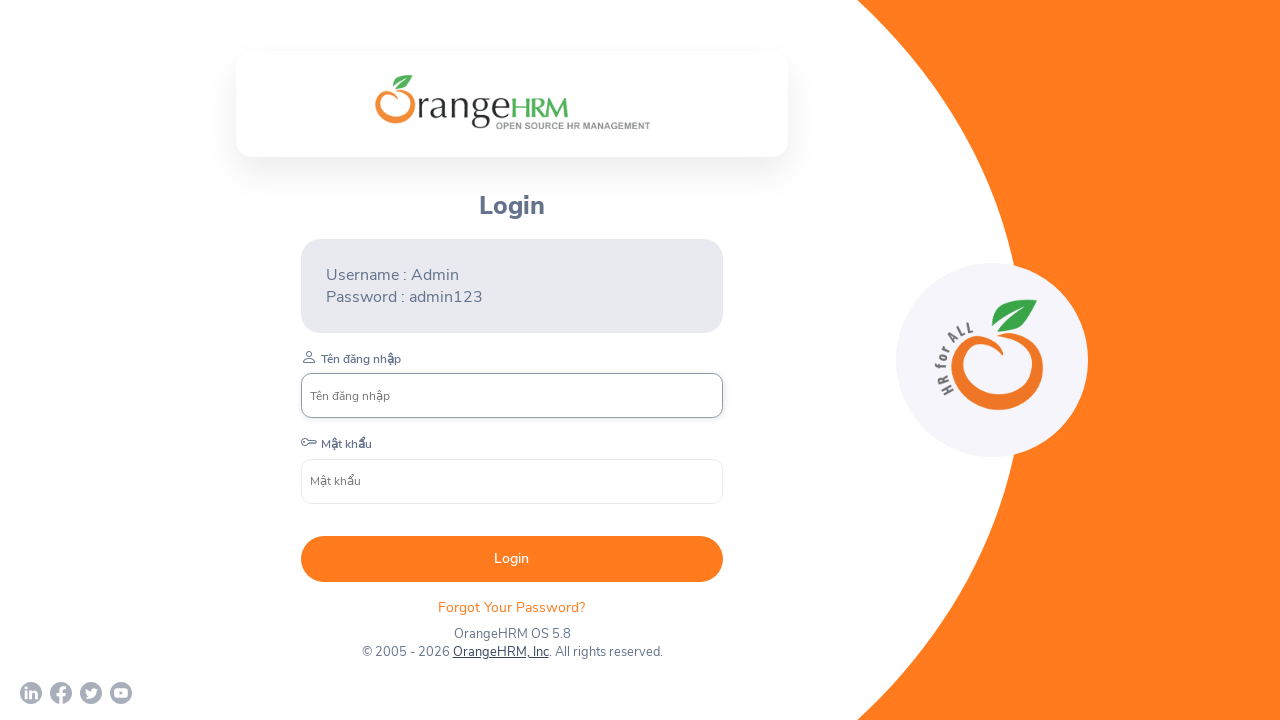